Tests that the Clear completed button is displayed when there are completed items.

Starting URL: https://demo.playwright.dev/todomvc

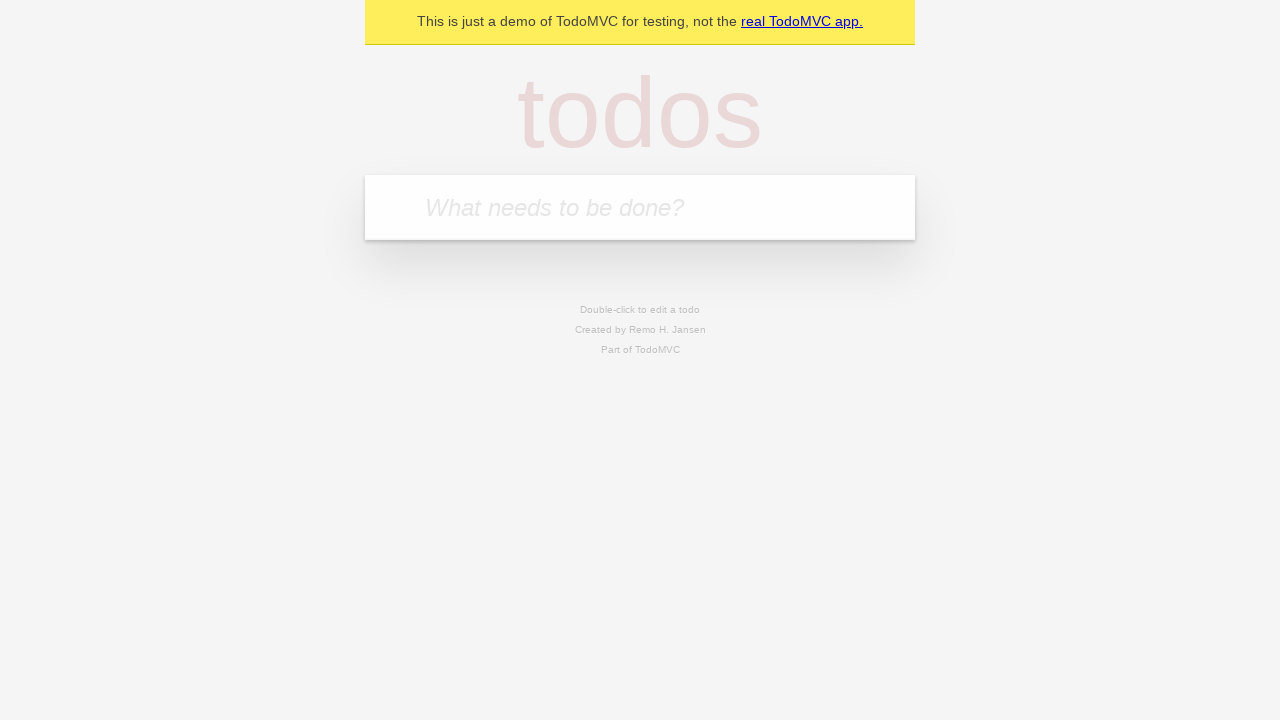

Filled todo input with 'buy some cheese' on internal:attr=[placeholder="What needs to be done?"i]
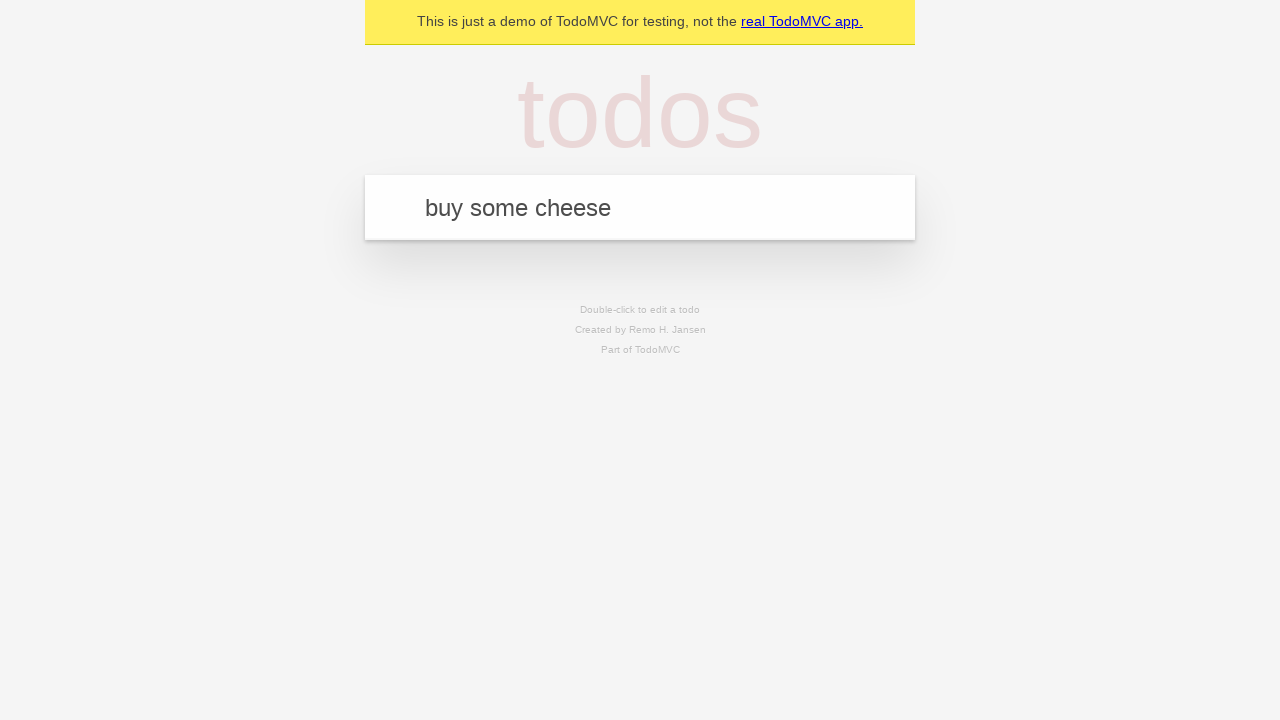

Pressed Enter to add first todo on internal:attr=[placeholder="What needs to be done?"i]
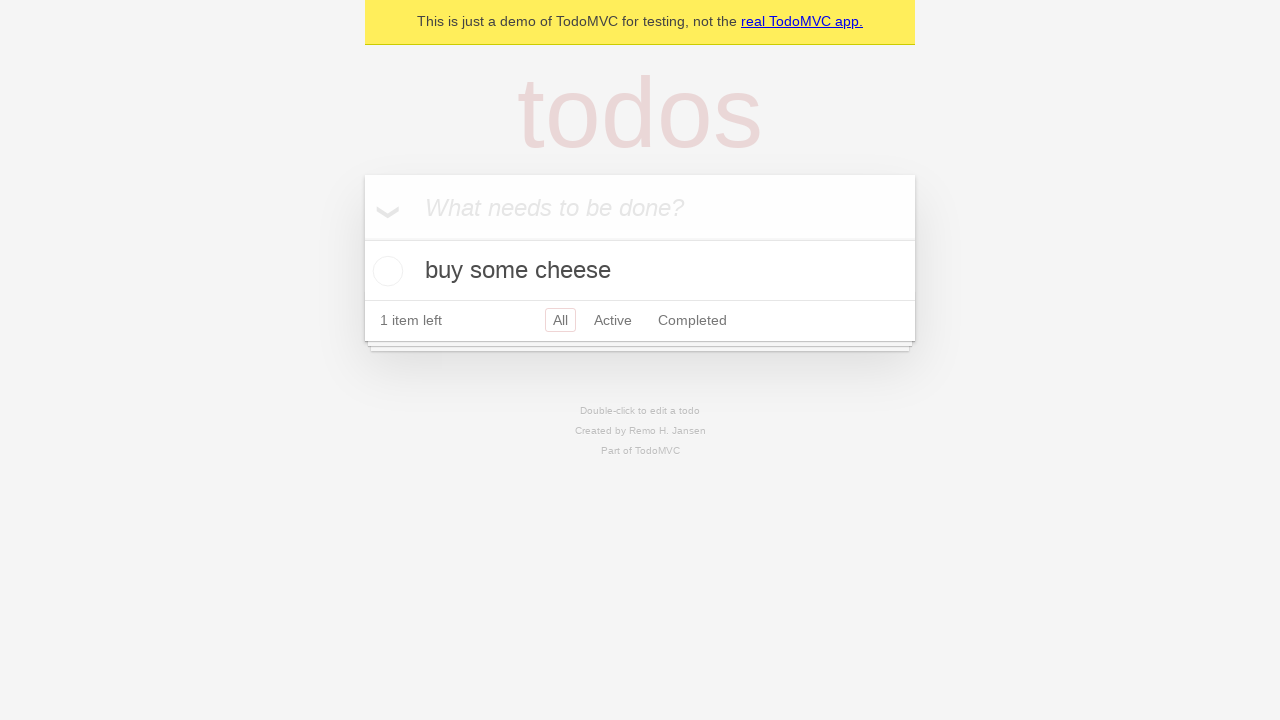

Filled todo input with 'feed the cat' on internal:attr=[placeholder="What needs to be done?"i]
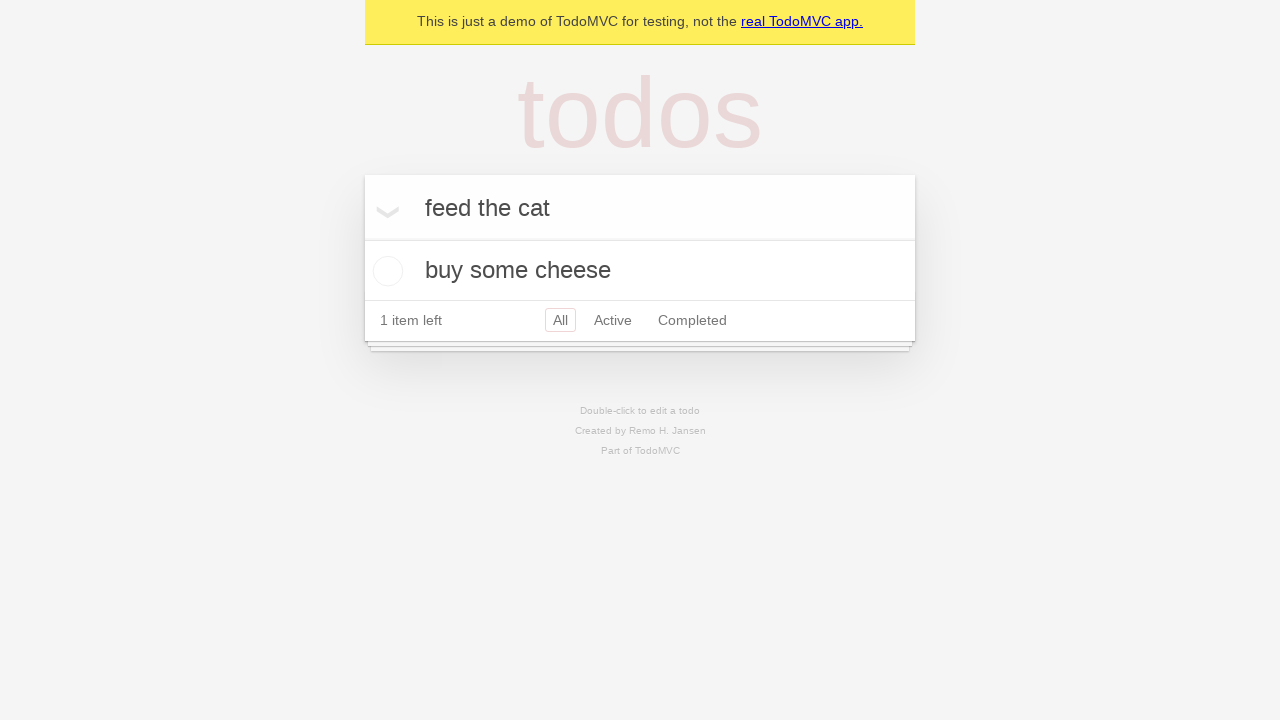

Pressed Enter to add second todo on internal:attr=[placeholder="What needs to be done?"i]
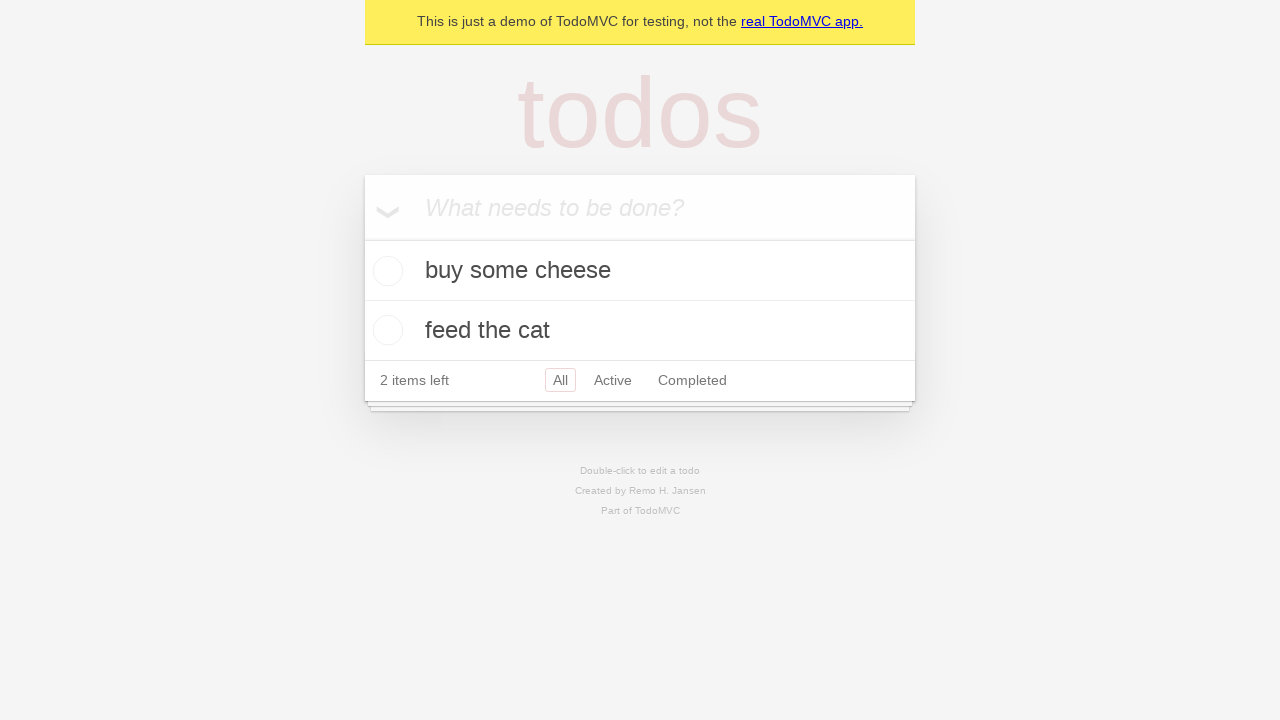

Filled todo input with 'book a doctors appointment' on internal:attr=[placeholder="What needs to be done?"i]
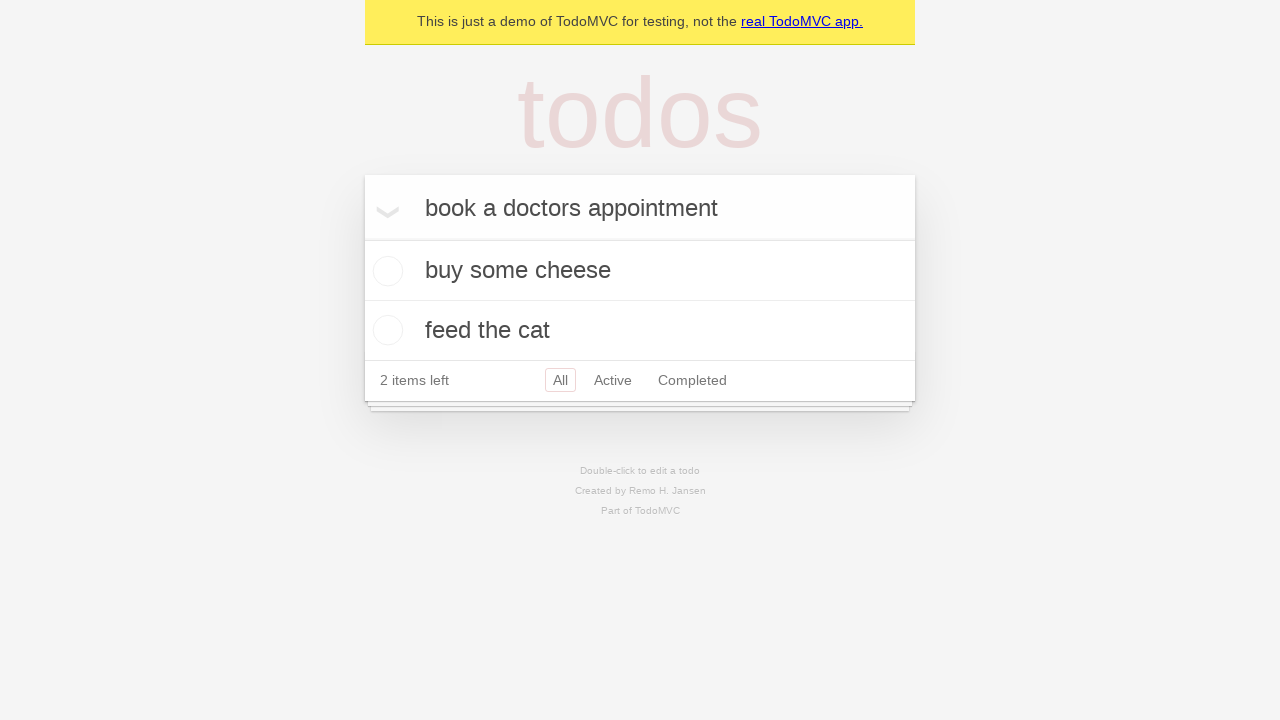

Pressed Enter to add third todo on internal:attr=[placeholder="What needs to be done?"i]
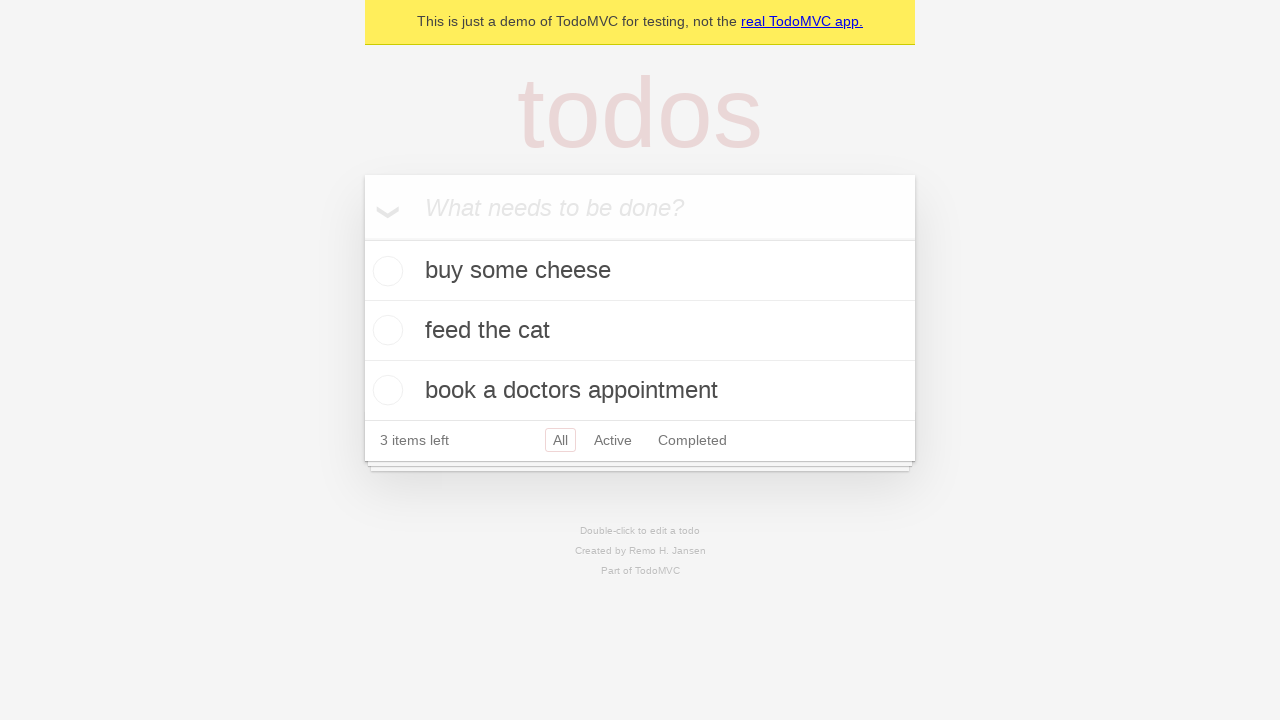

Checked the first todo item as completed at (385, 271) on .todo-list li .toggle >> nth=0
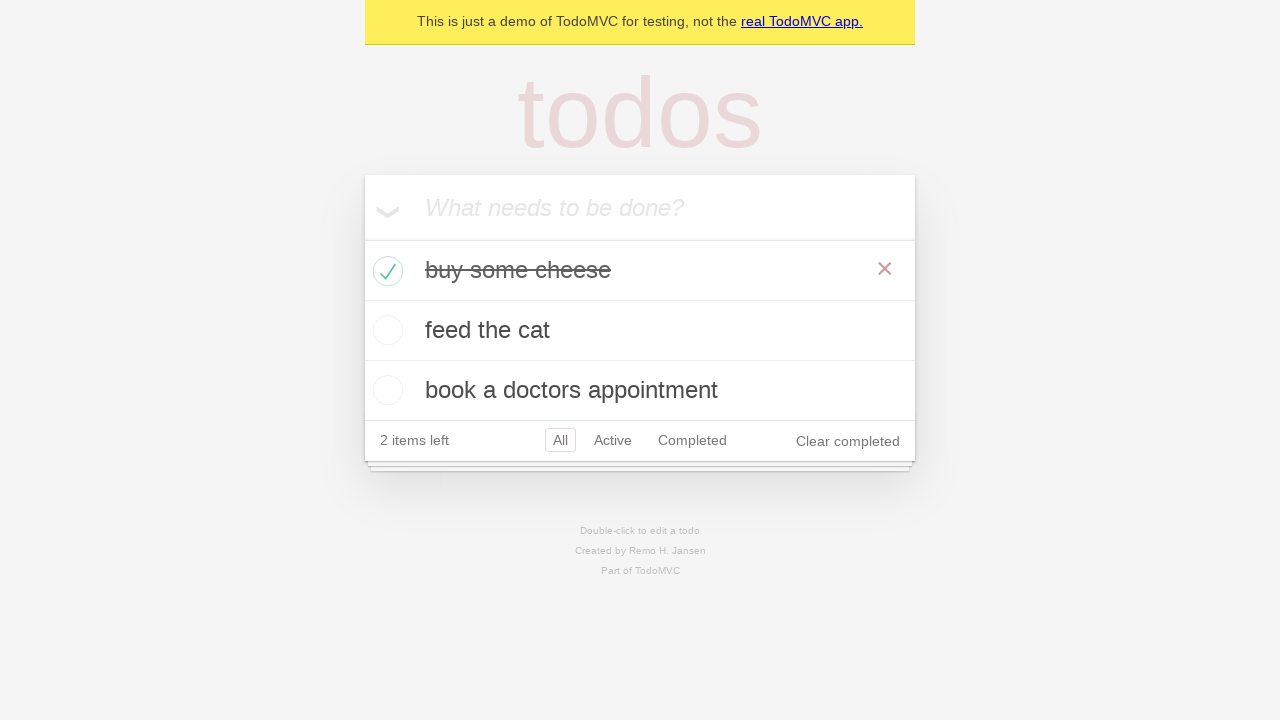

Clear completed button is now visible
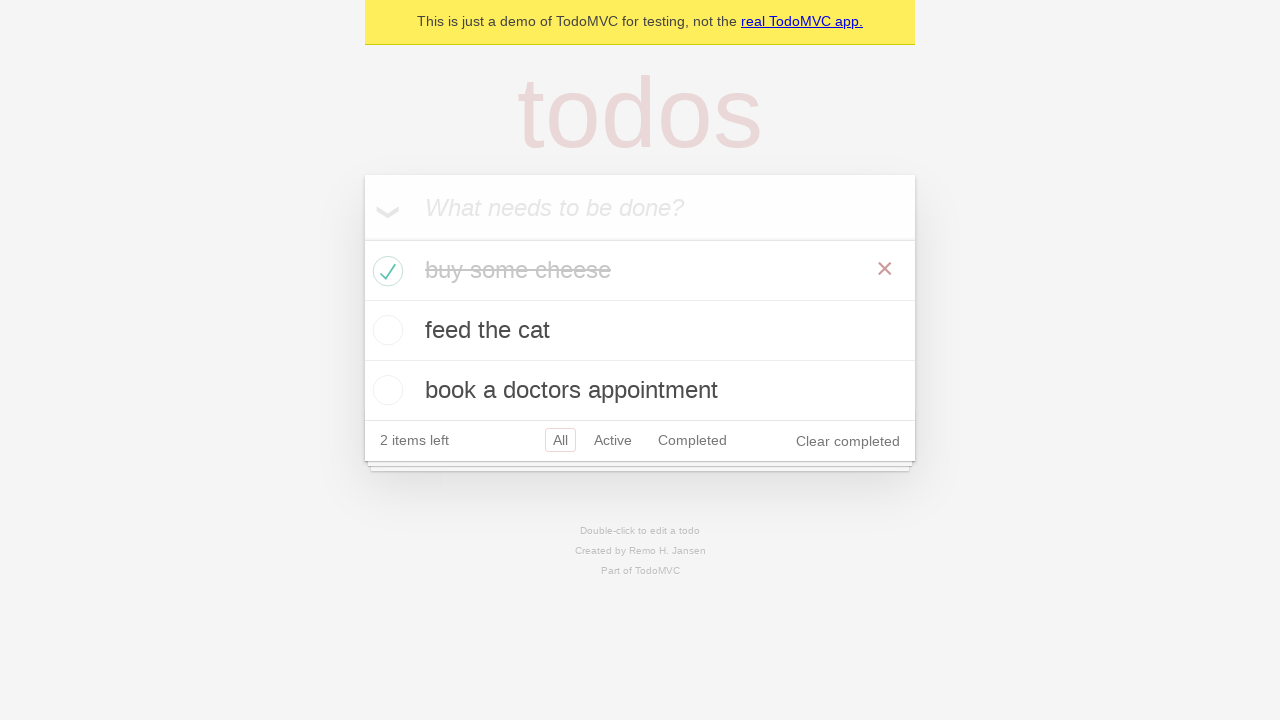

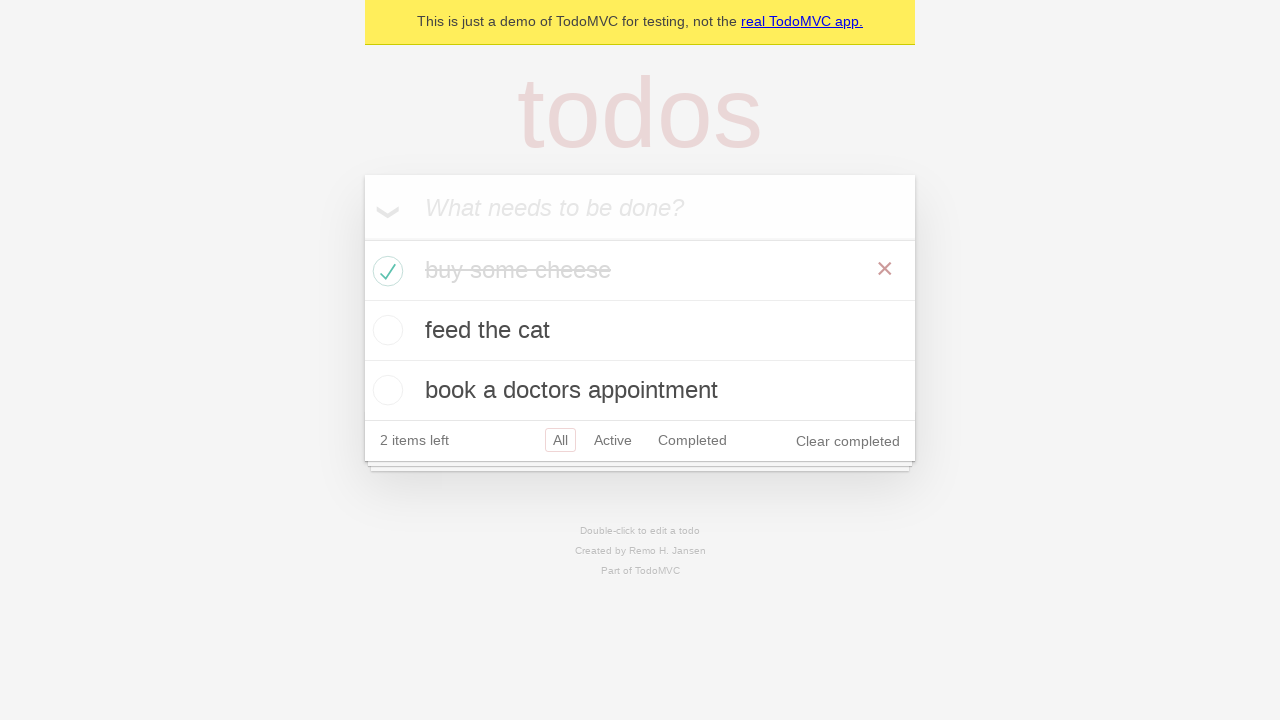